Simple navigation test that opens the VCTC Pune website in Firefox browser

Starting URL: https://vctcpune.com/

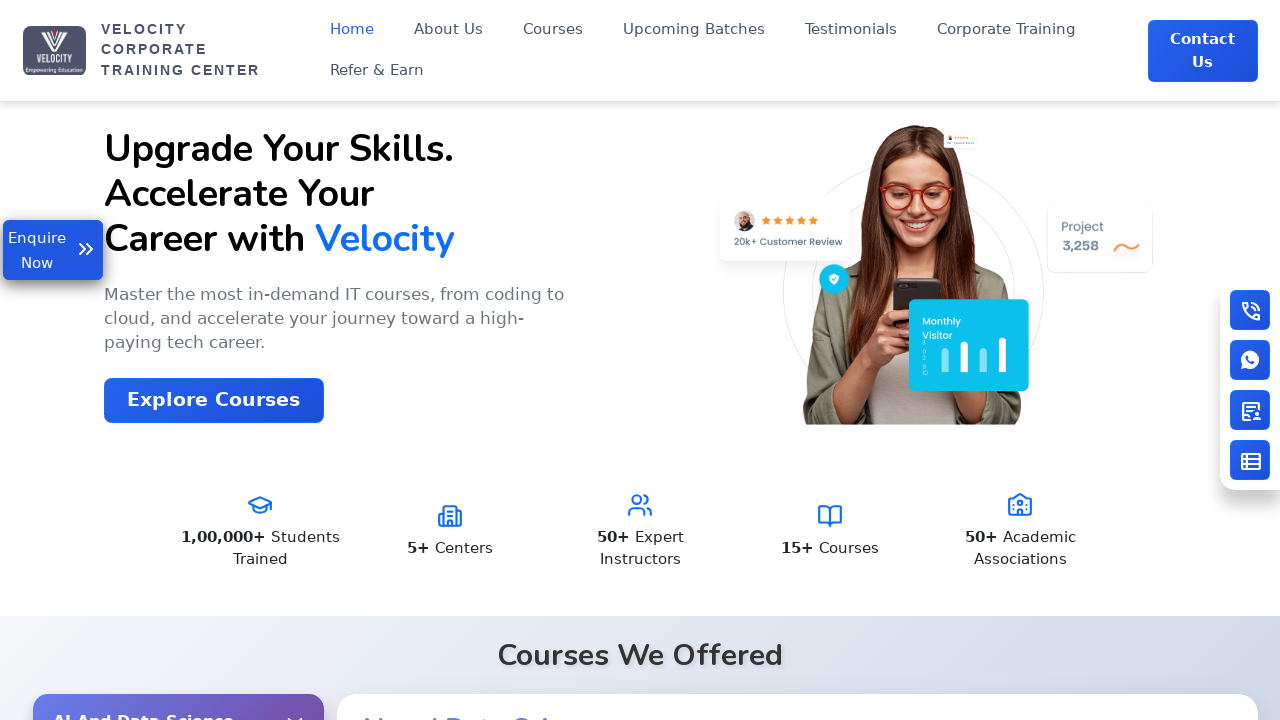

Waited for VCTC Pune website to reach domcontentloaded state
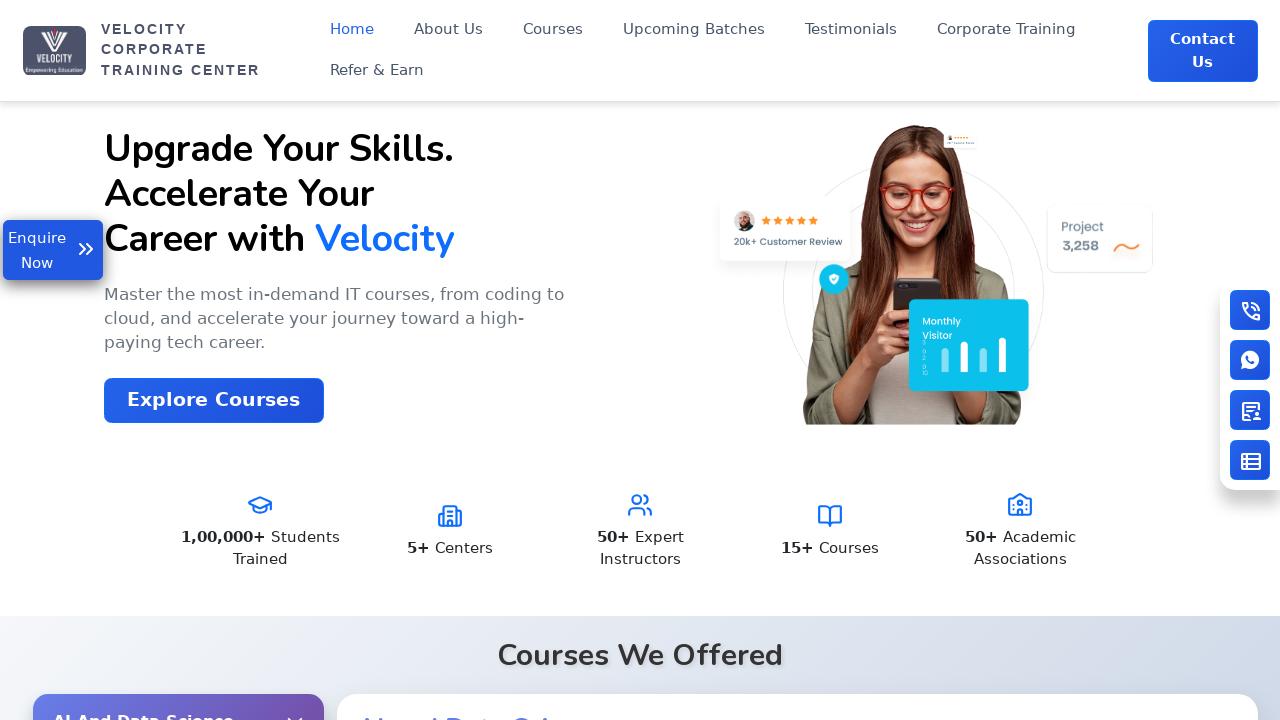

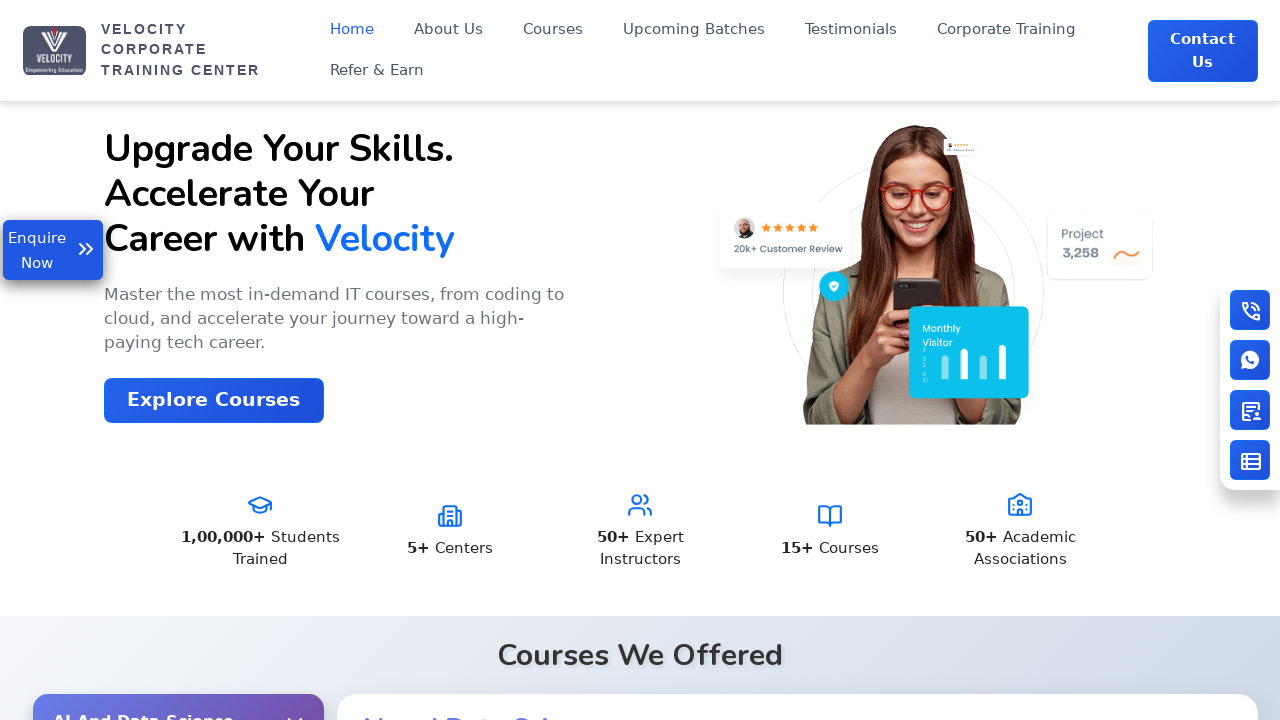